Tests selecting a date of birth using the date picker on the practice form

Starting URL: https://demoqa.com/automation-practice-form

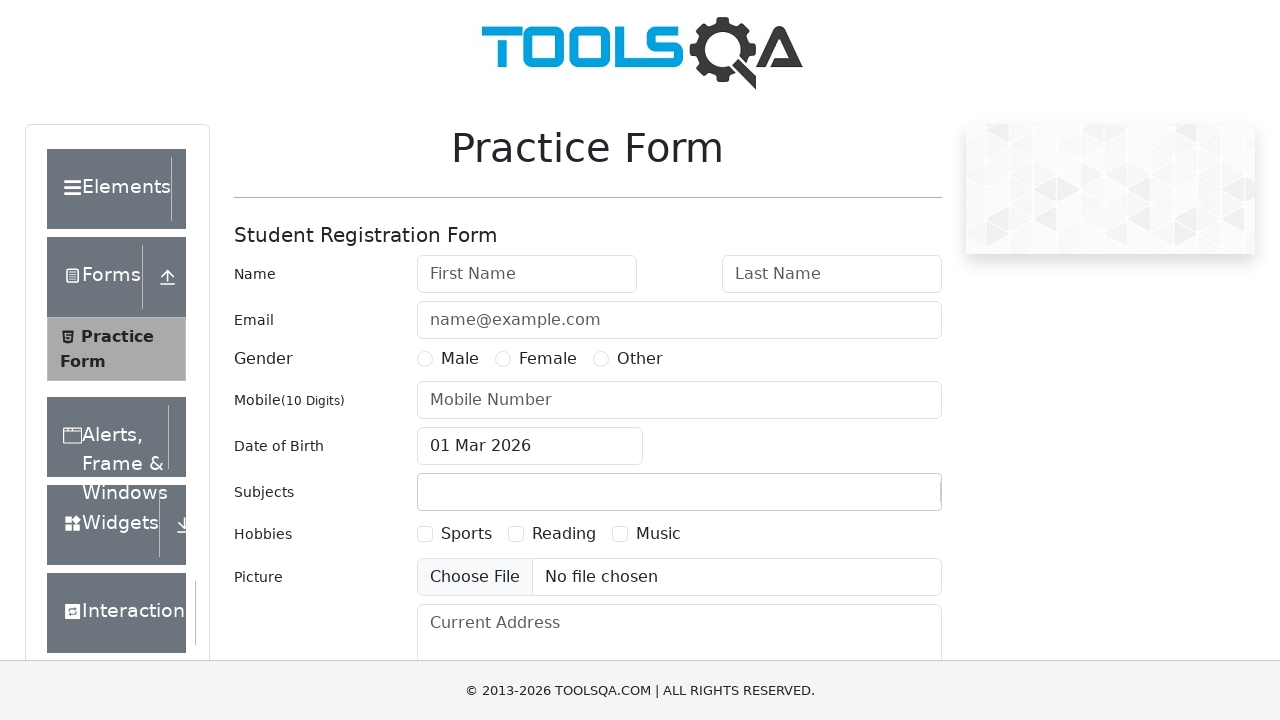

Clicked date of birth field to open date picker at (530, 446) on #dateOfBirthInput
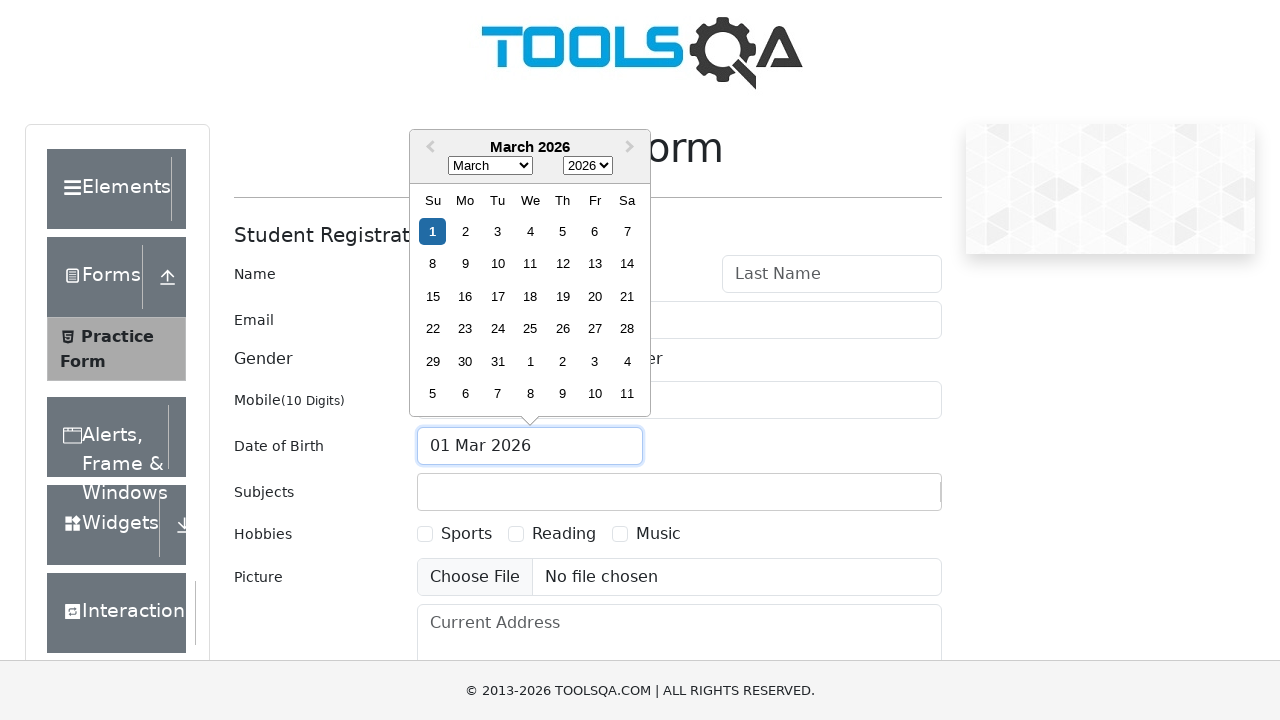

Selected year 1990 from date picker on .react-datepicker__year-select
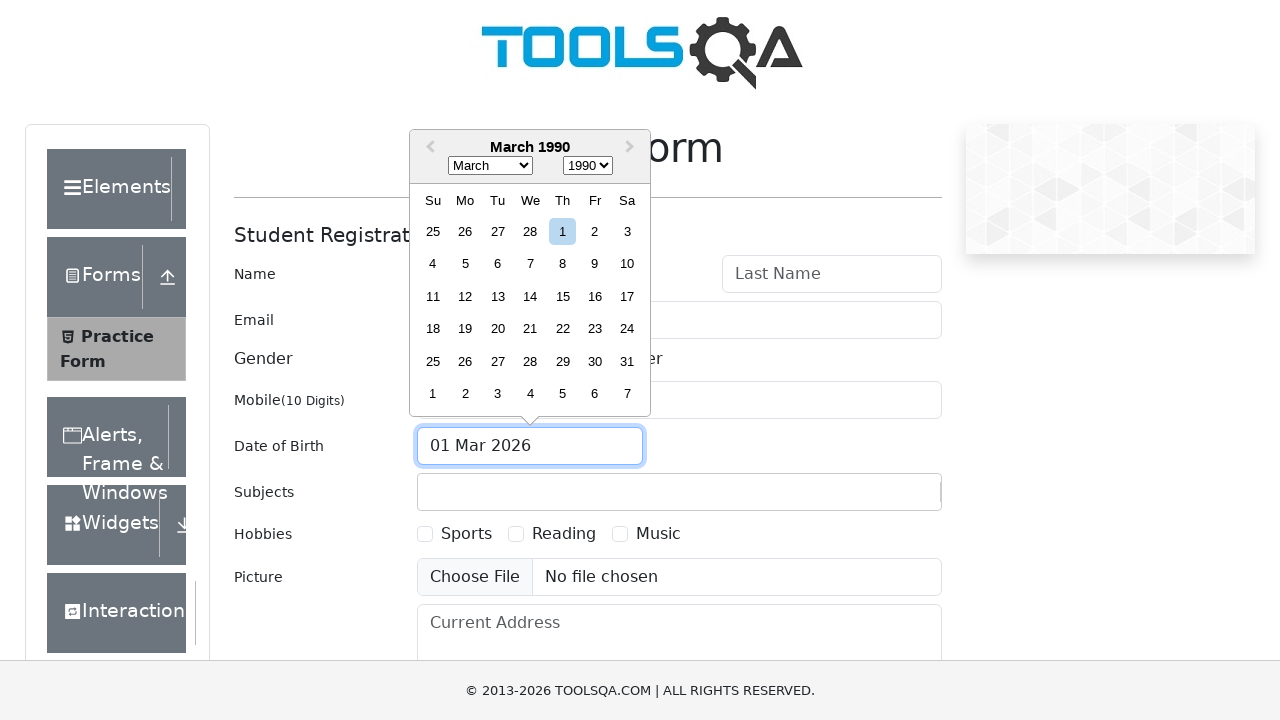

Selected September from month dropdown on .react-datepicker__month-select
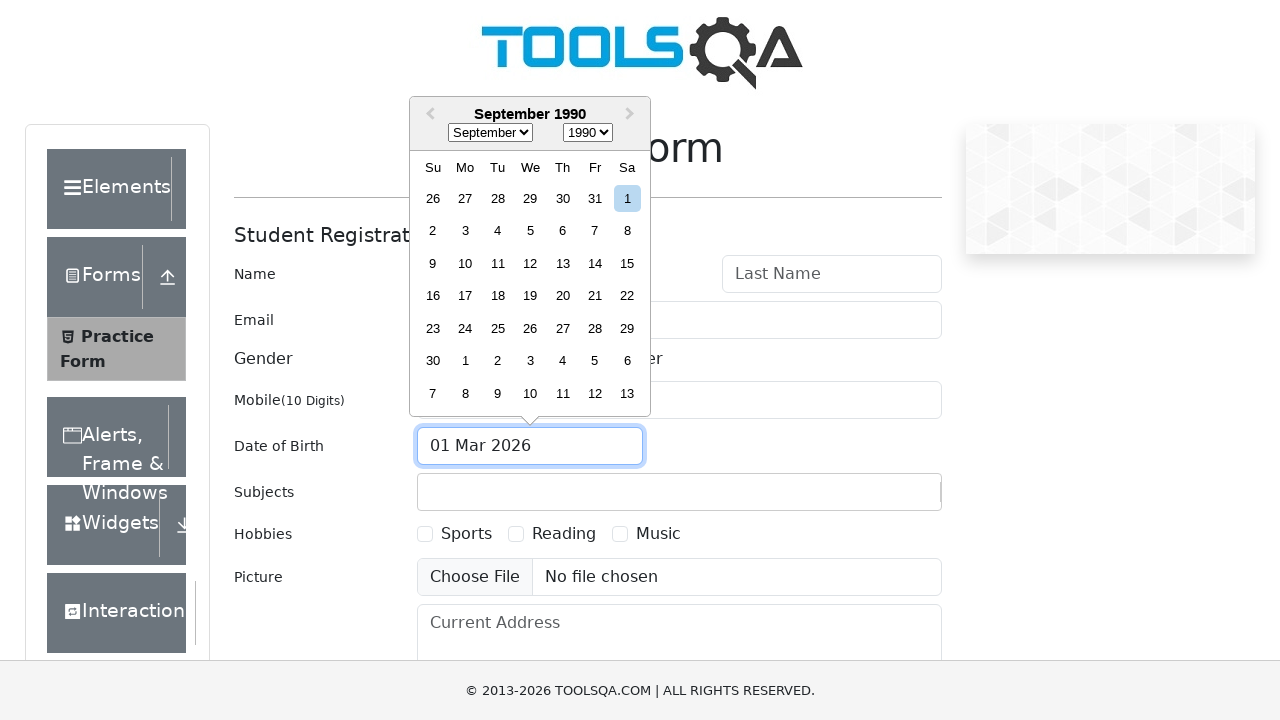

Selected day 15 from date picker calendar at (627, 263) on .react-datepicker__day--015:not(.react-datepicker__day--outside-month)
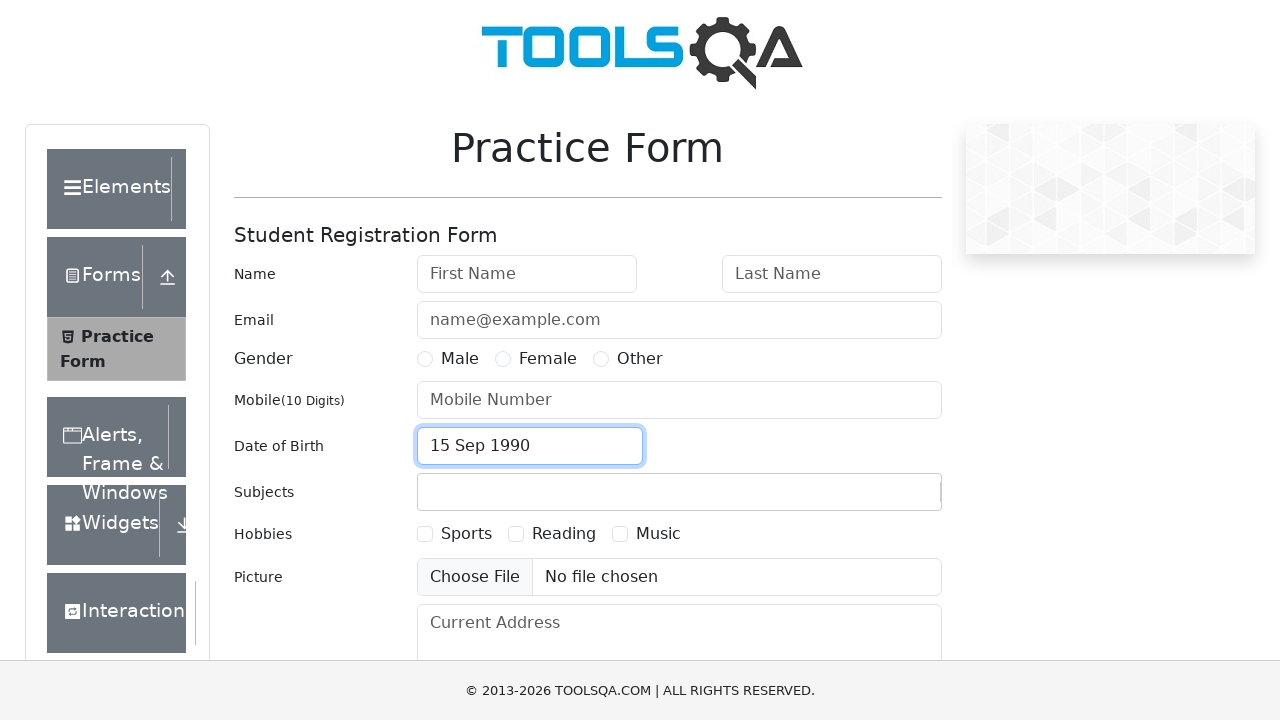

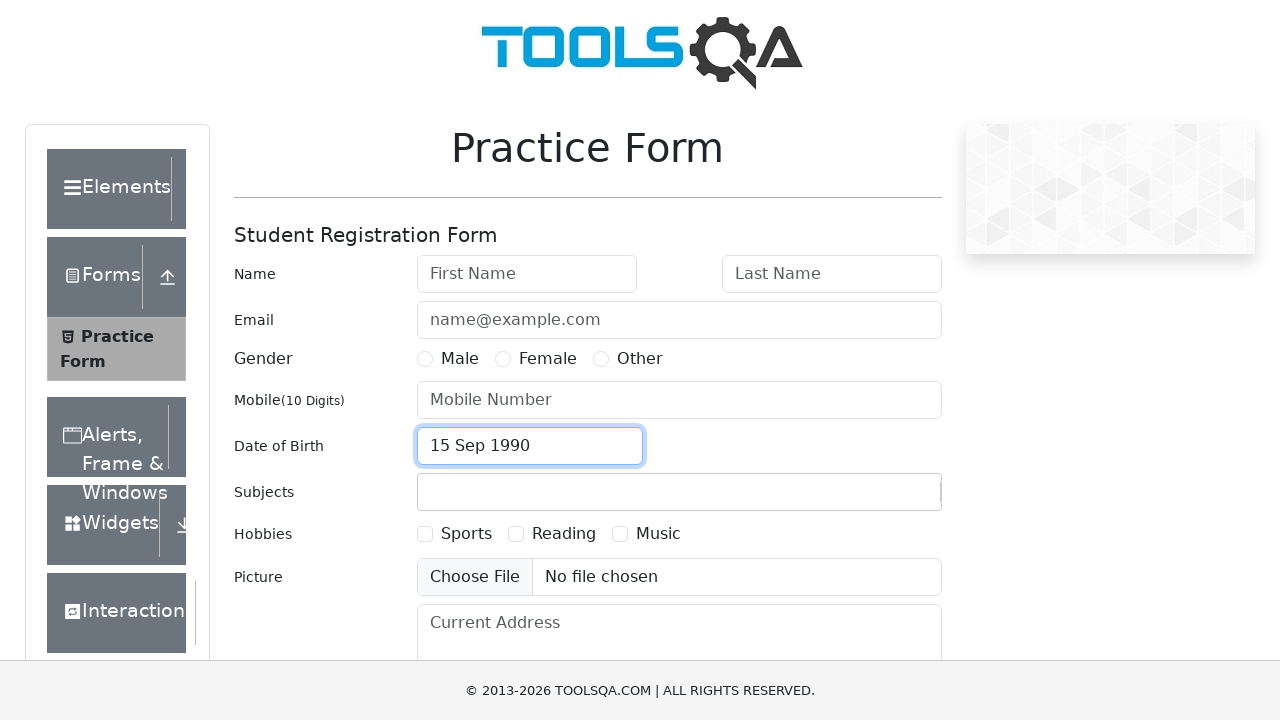